Tests navigation by finding links in the side navigation menu and visiting a selection of them to verify they load correctly

Starting URL: https://www.w3schools.com/

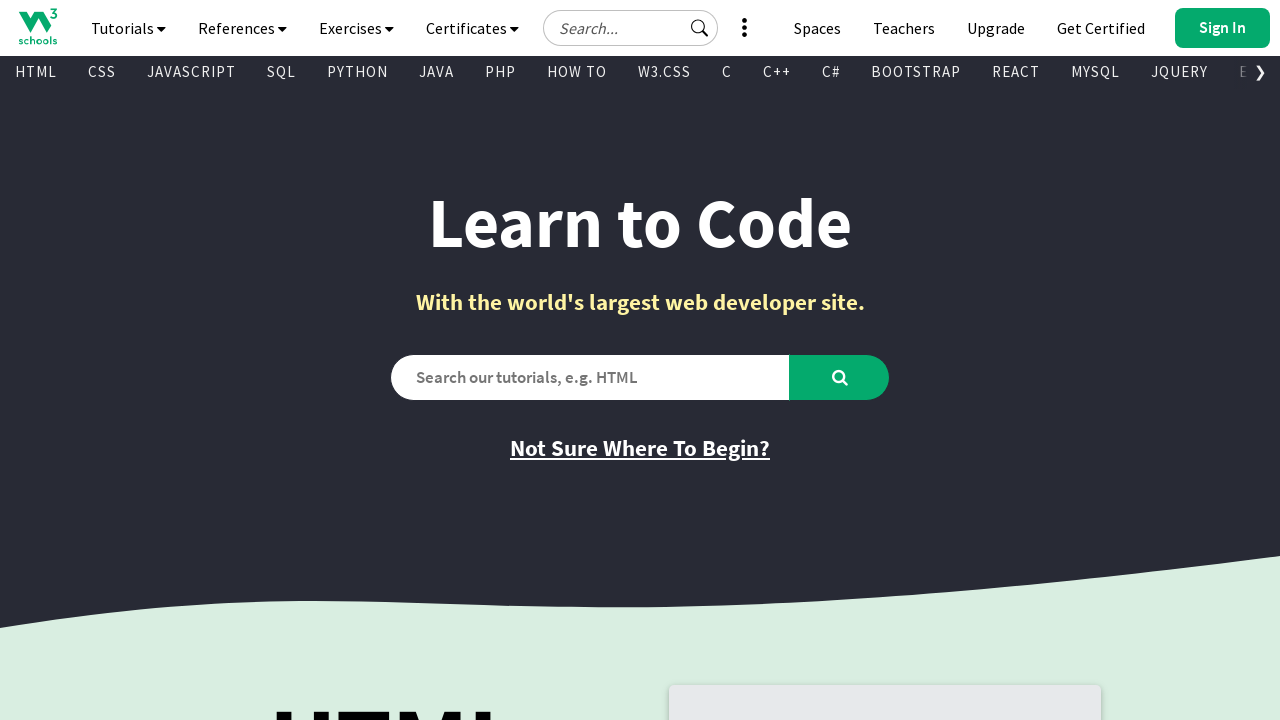

Waited for page to load (networkidle state)
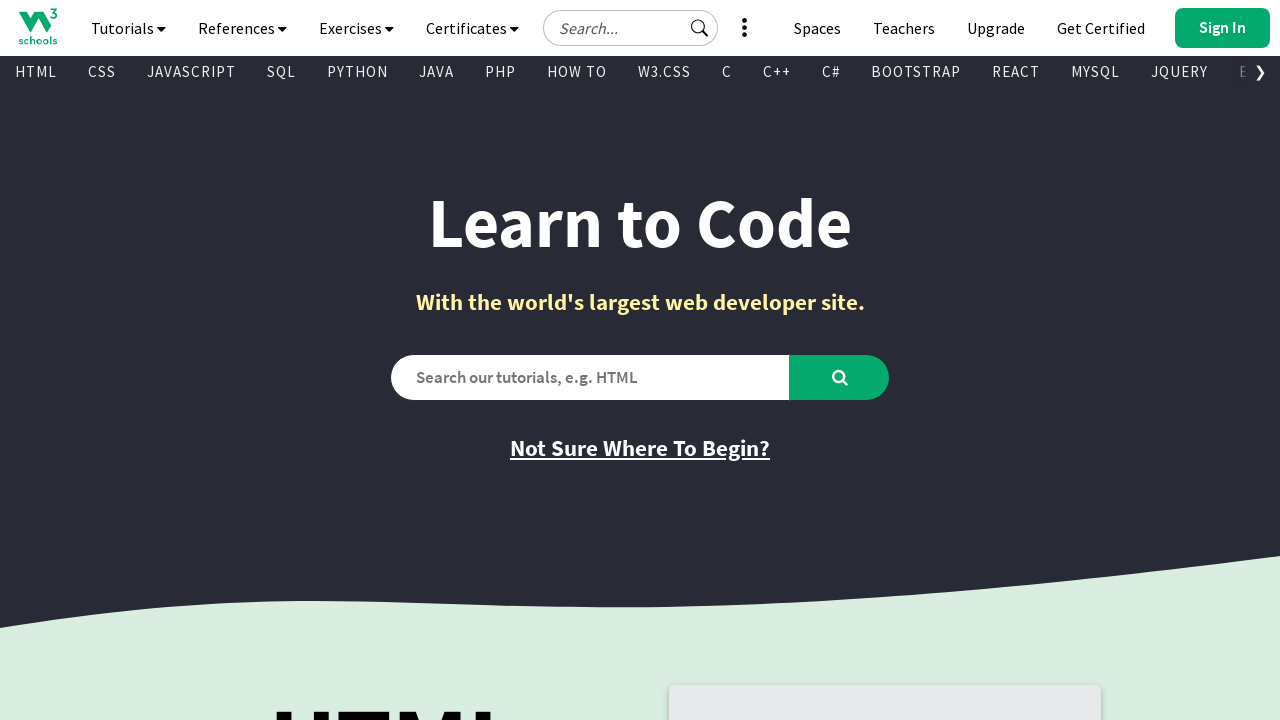

Located all navigation links in sidebar
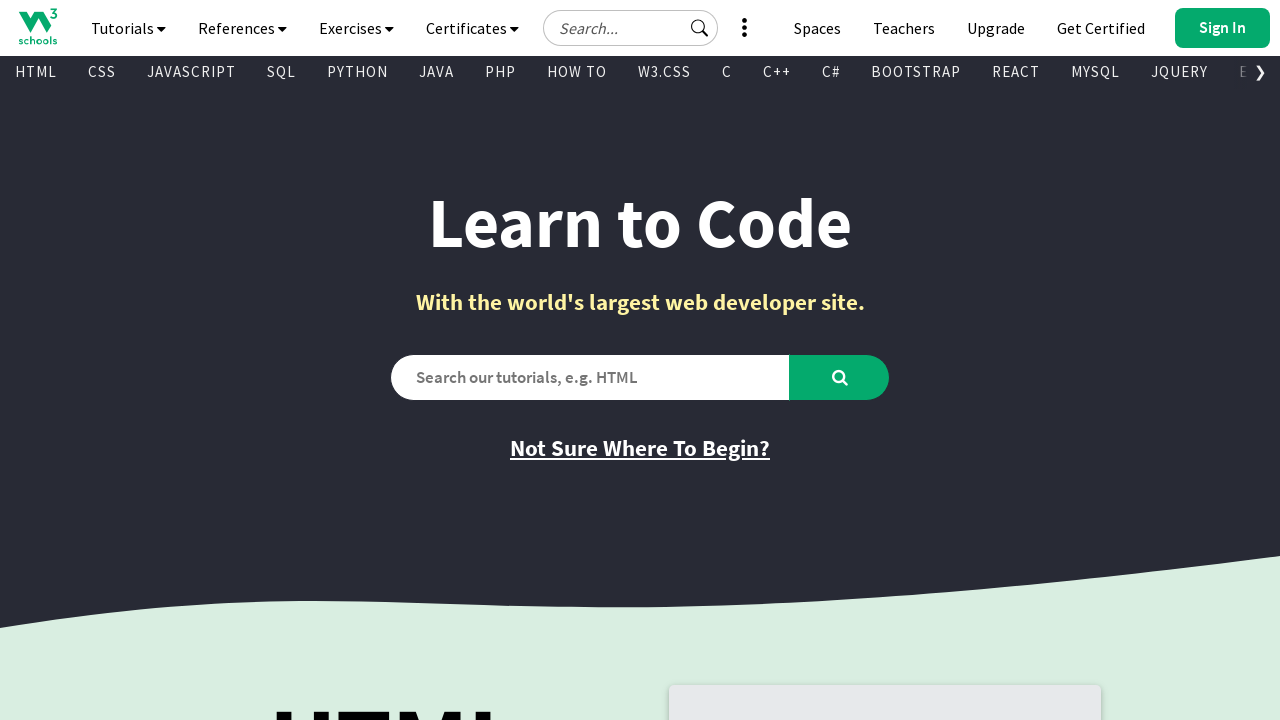

Extracted href attributes from first 5 navigation links
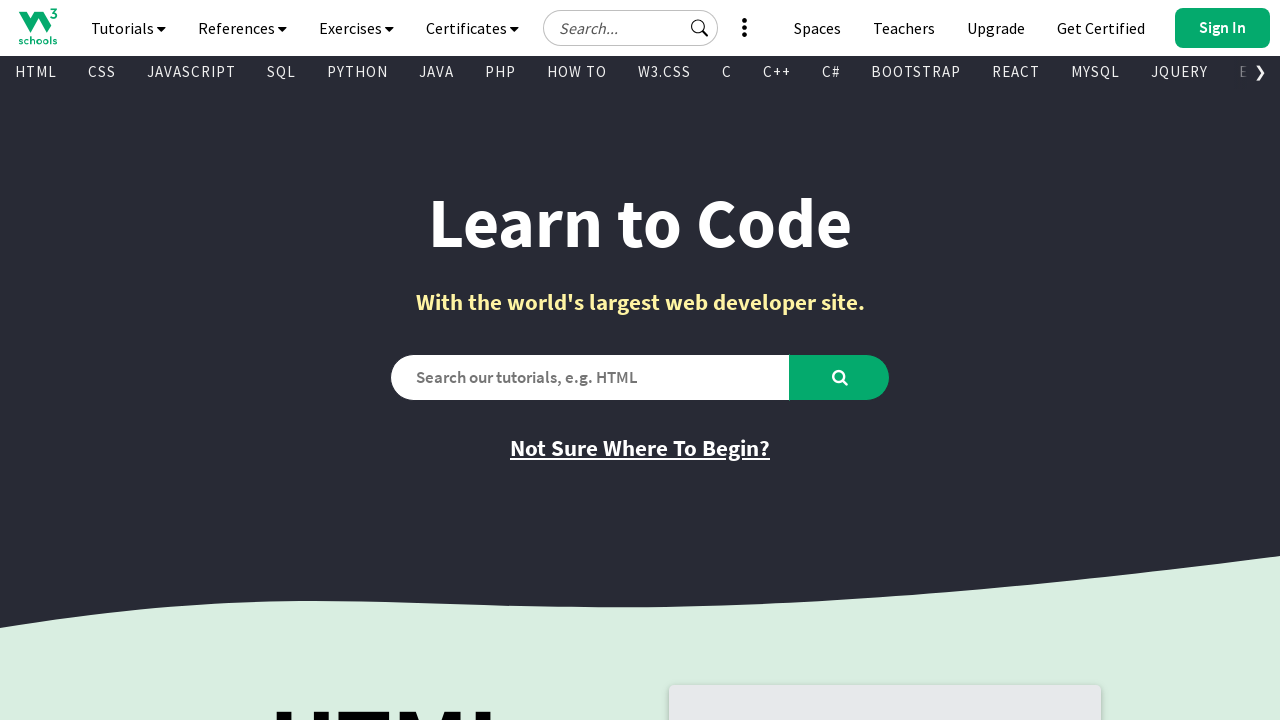

Navigated to link: https://pathfinder.w3schools.com
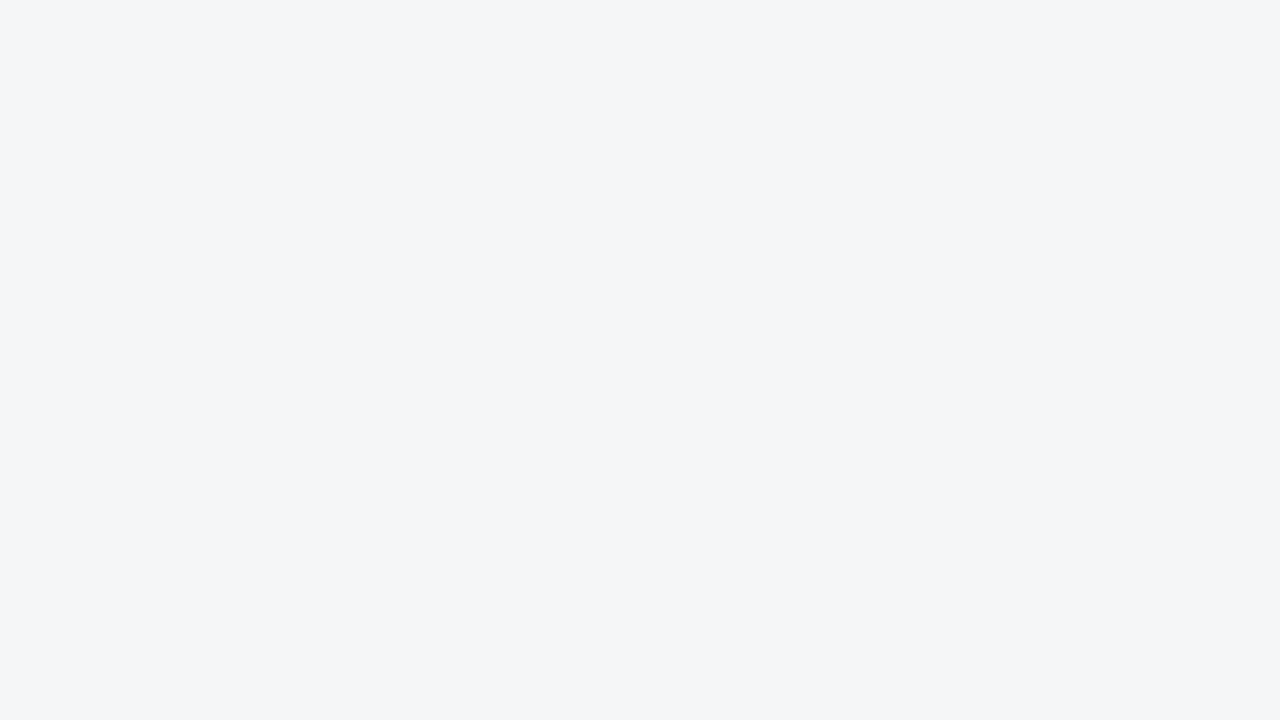

Waited for DOM content to load
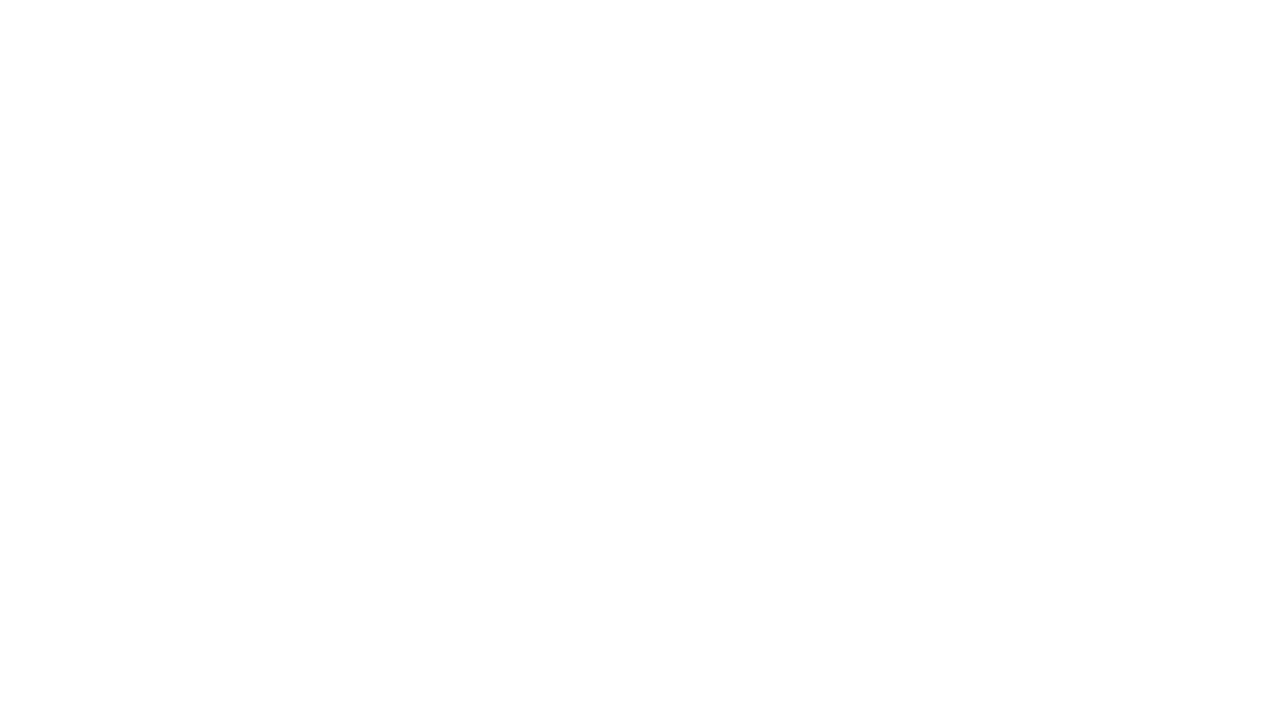

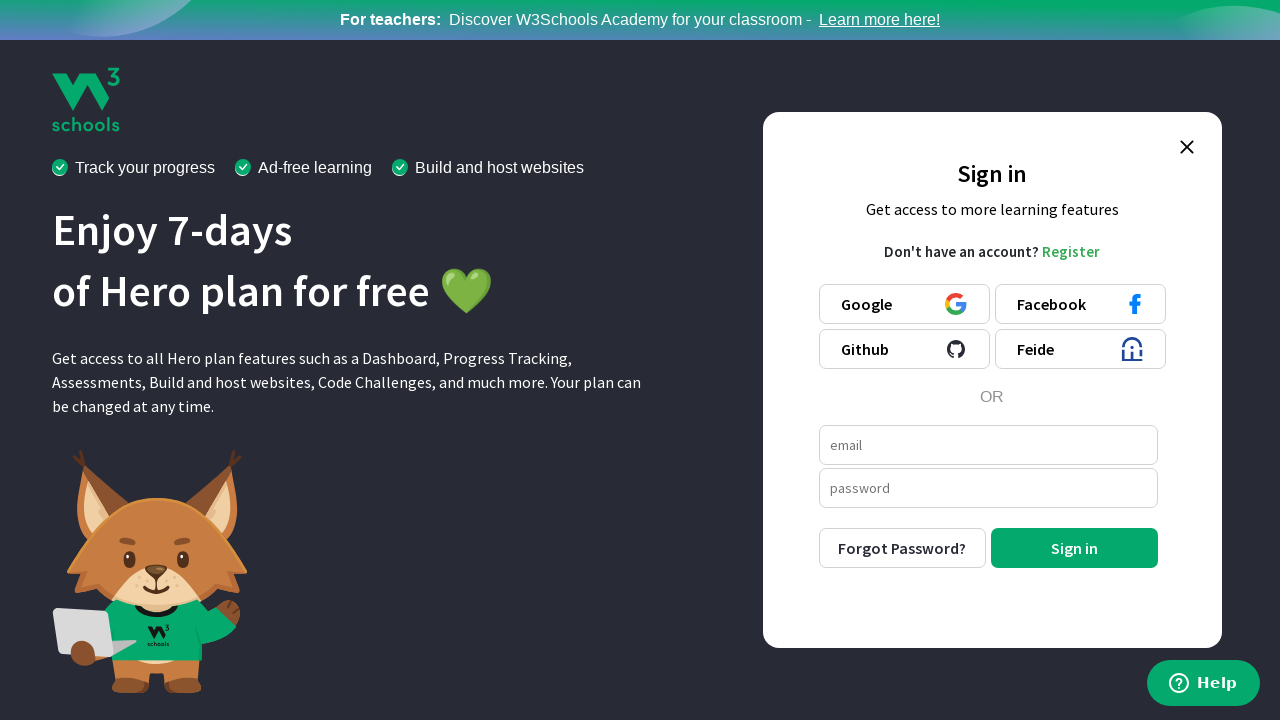